Tests a data types form by filling in all fields (first name, last name, address, city, country, email, phone, job position, company) and submitting the form. The zip code field is intentionally left empty.

Starting URL: https://bonigarcia.dev/selenium-webdriver-java/data-types.html

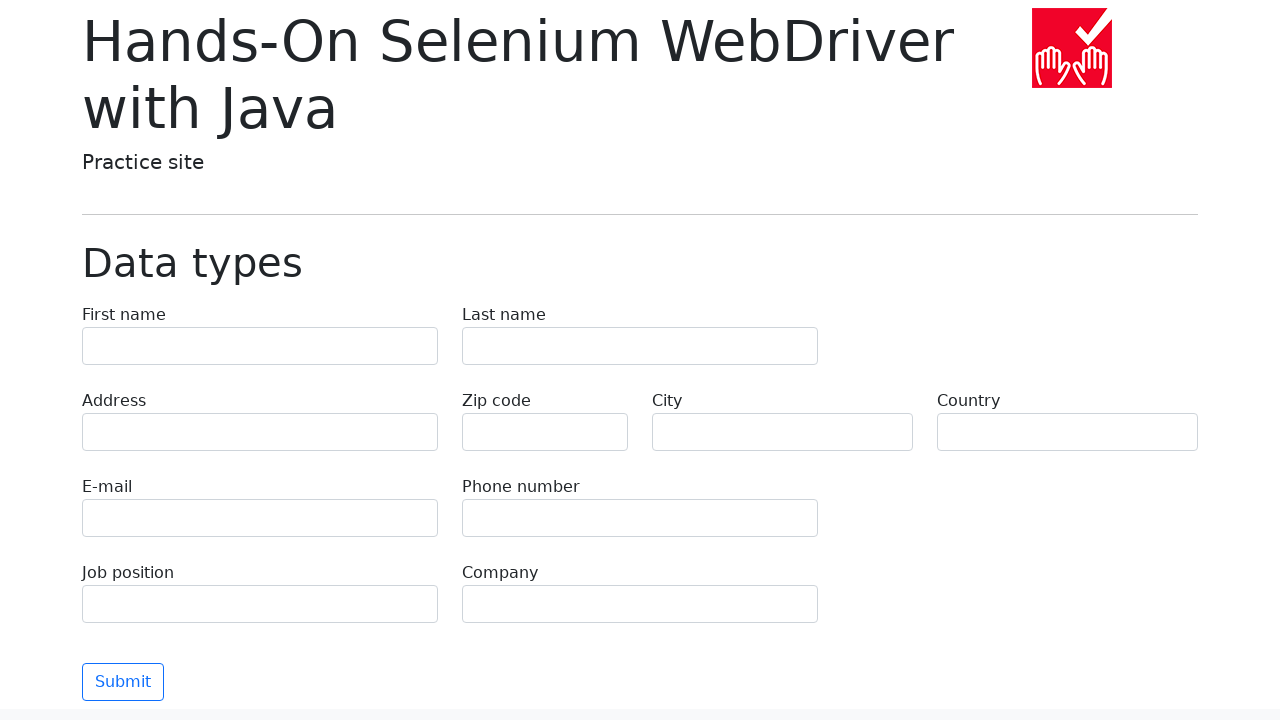

Filled first name field with 'Иван' on input[name='first-name']
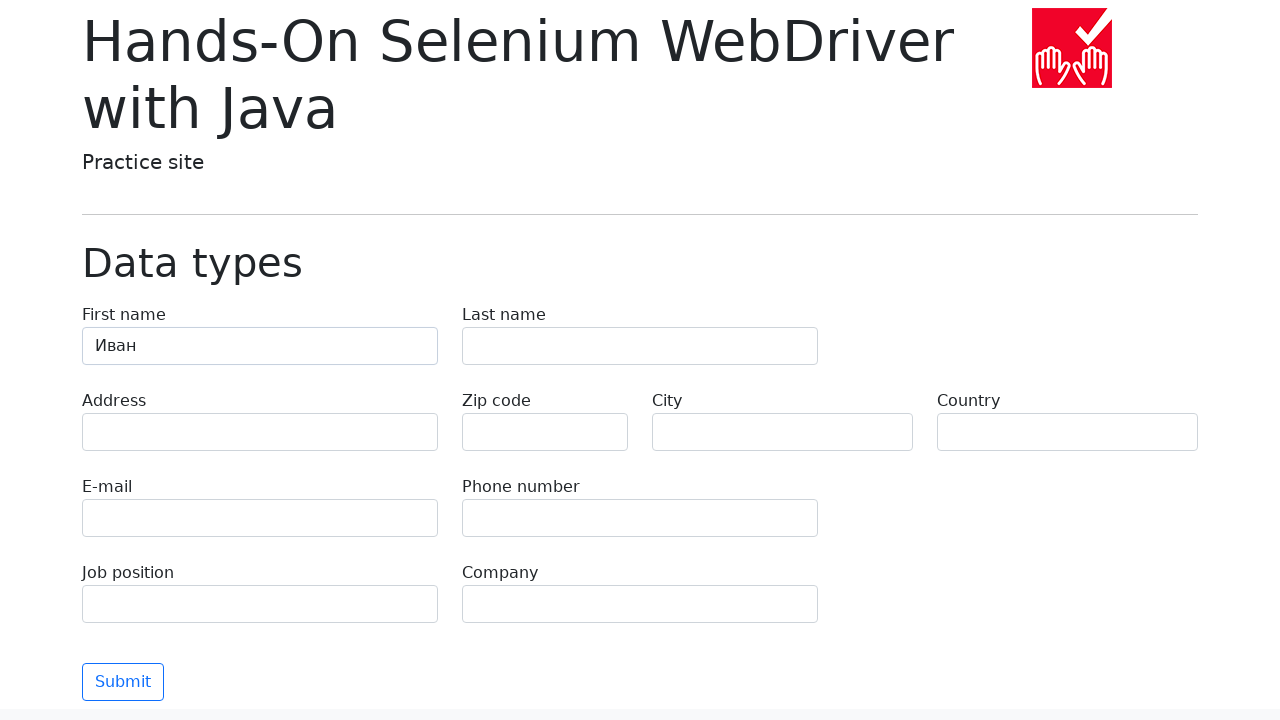

Filled last name field with 'Петров' on input[name='last-name']
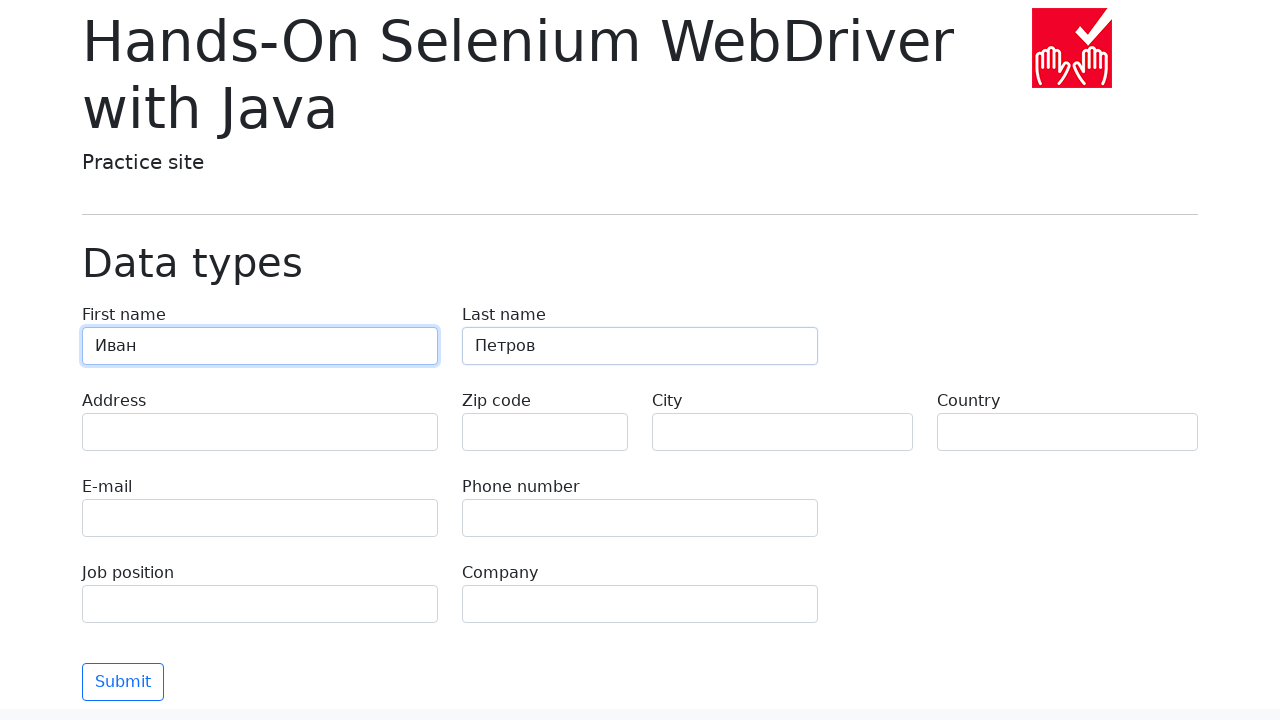

Filled address field with 'Ленина, 55-3' on input[name='address']
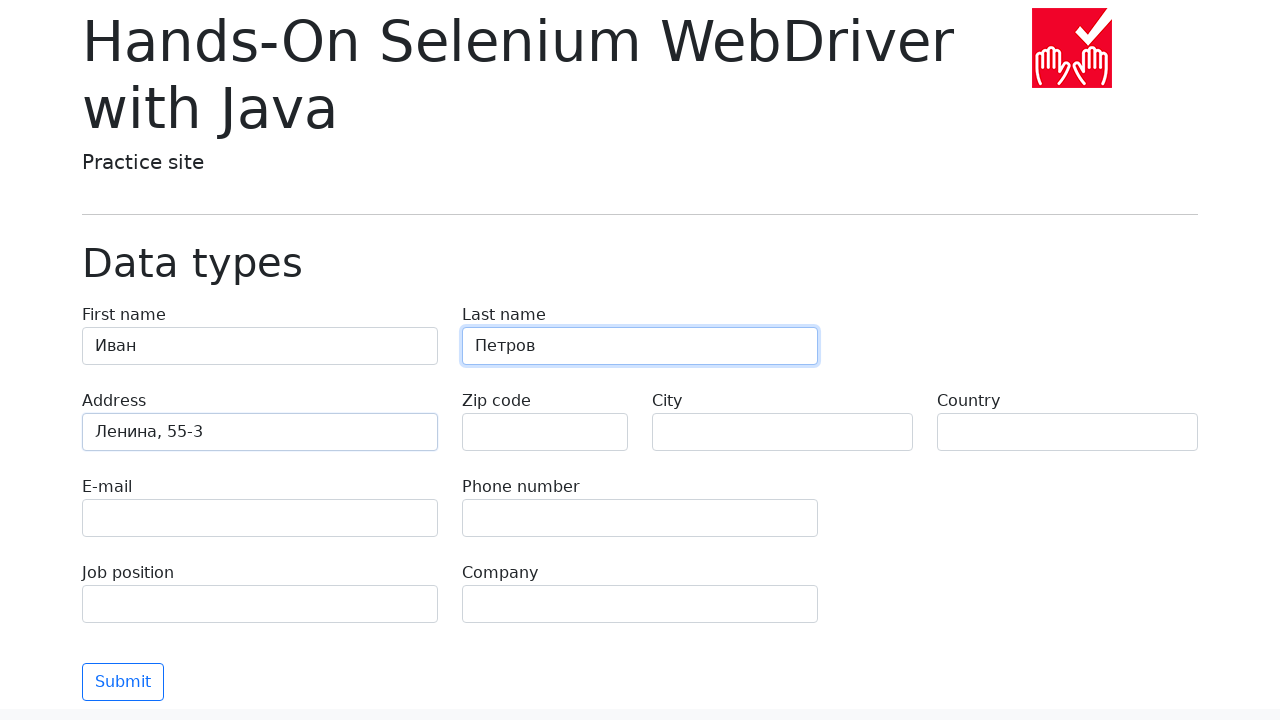

Left zip code field empty (intentionally) on input[name='zip-code']
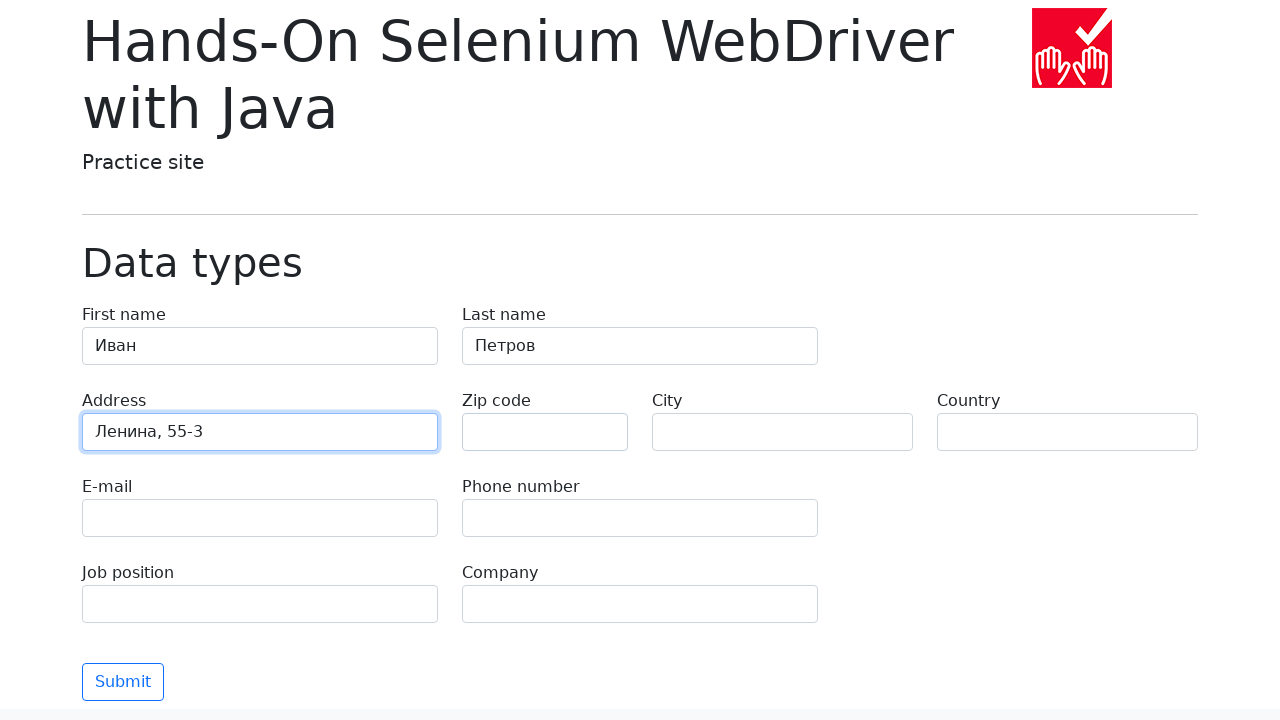

Filled city field with 'Москва' on input[name='city']
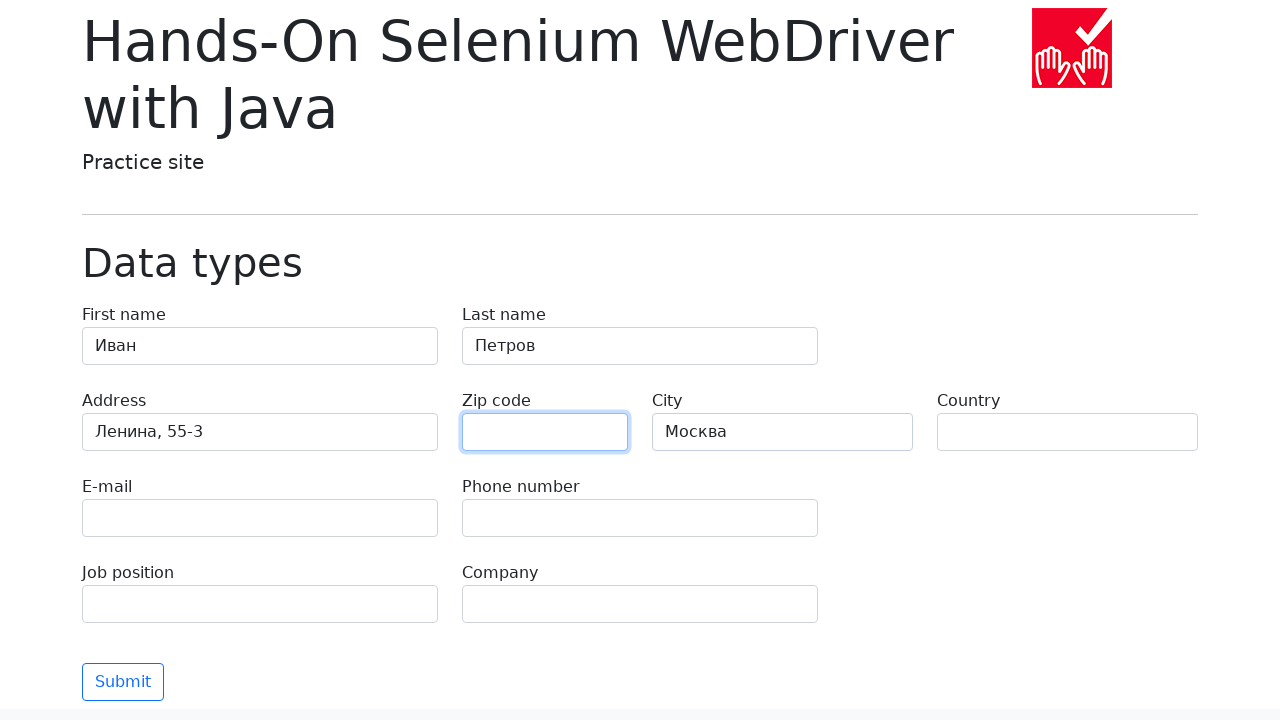

Filled country field with 'Россия' on input[name='country']
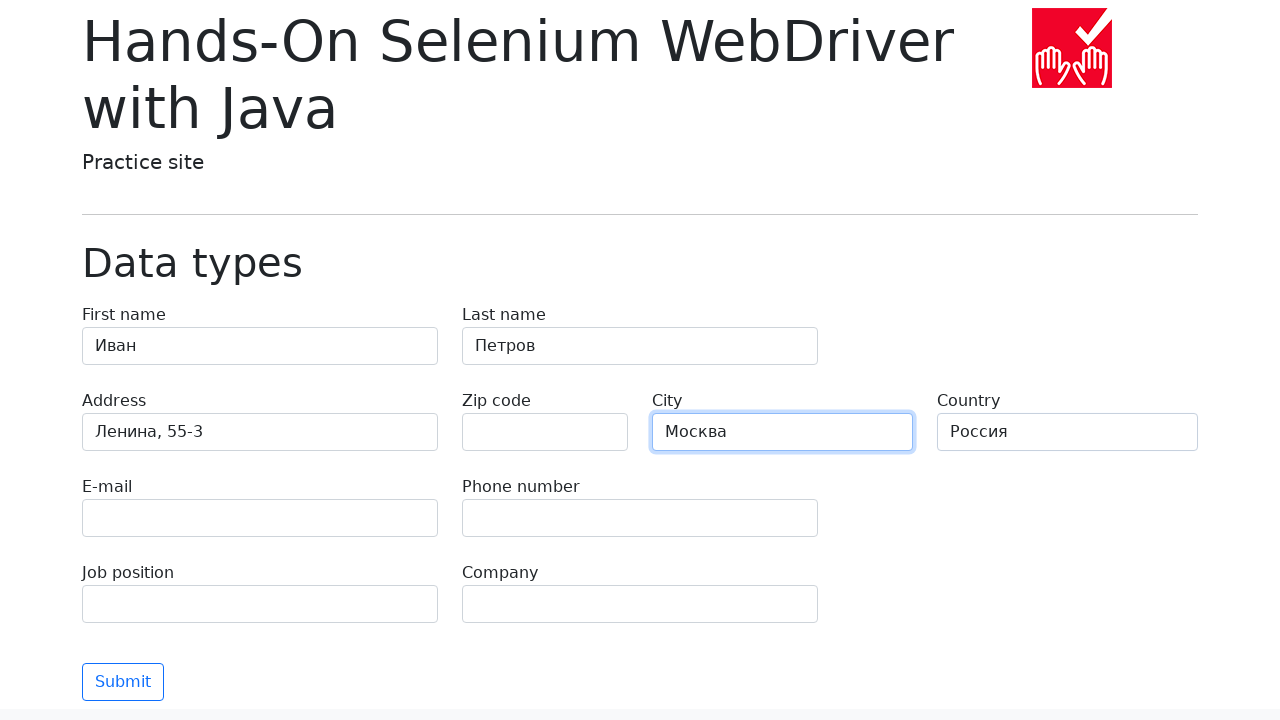

Filled email field with 'test@skypro.com' on input[name='e-mail']
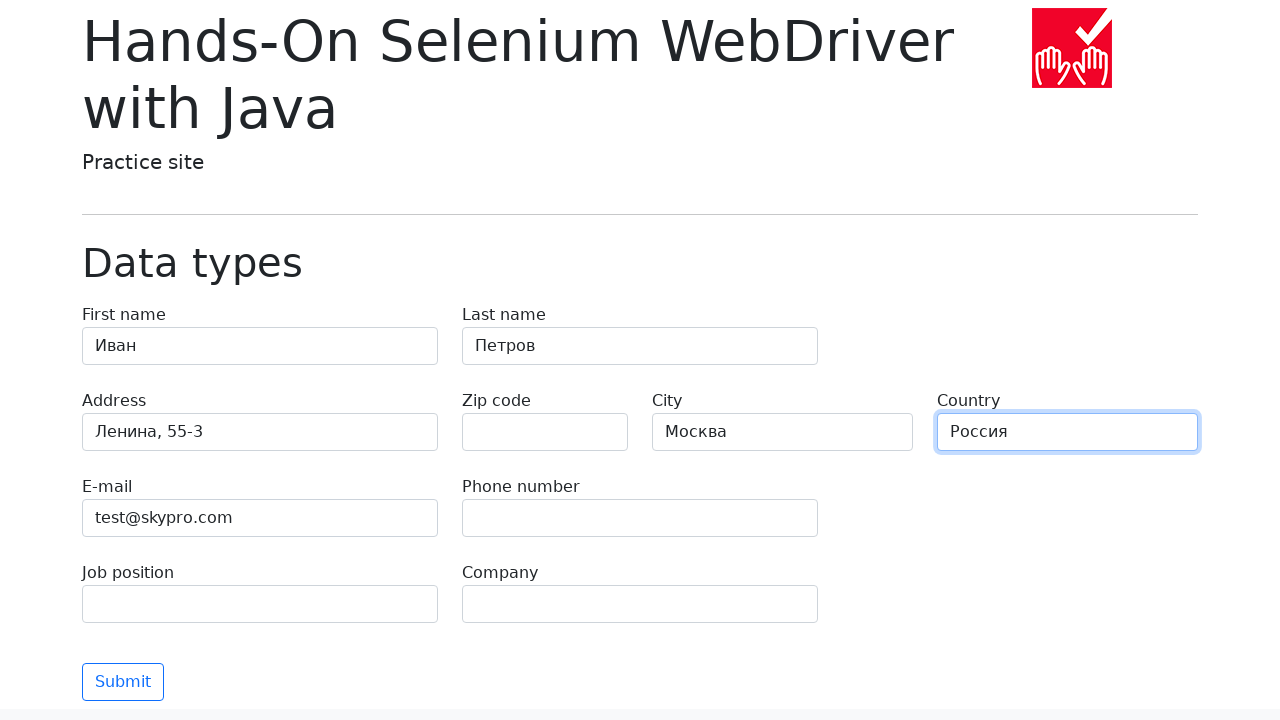

Filled phone field with '+7985899998787' on input[name='phone']
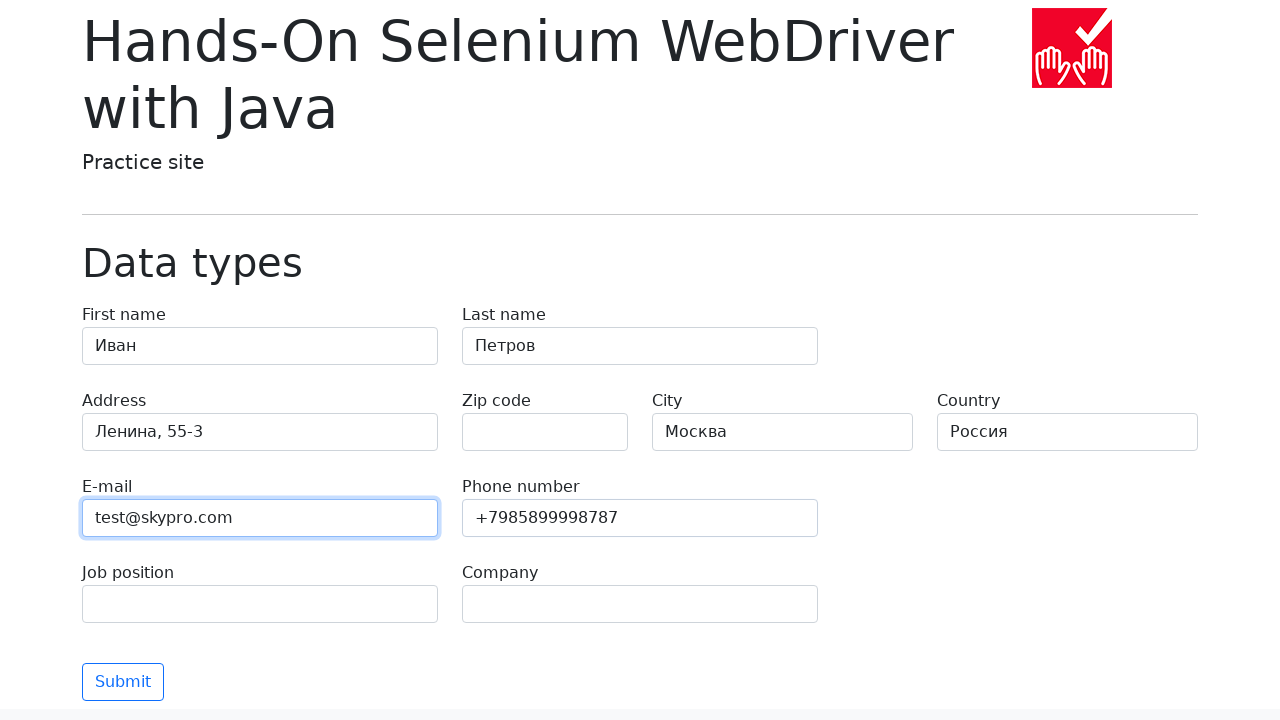

Filled job position field with 'QA' on input[name='job-position']
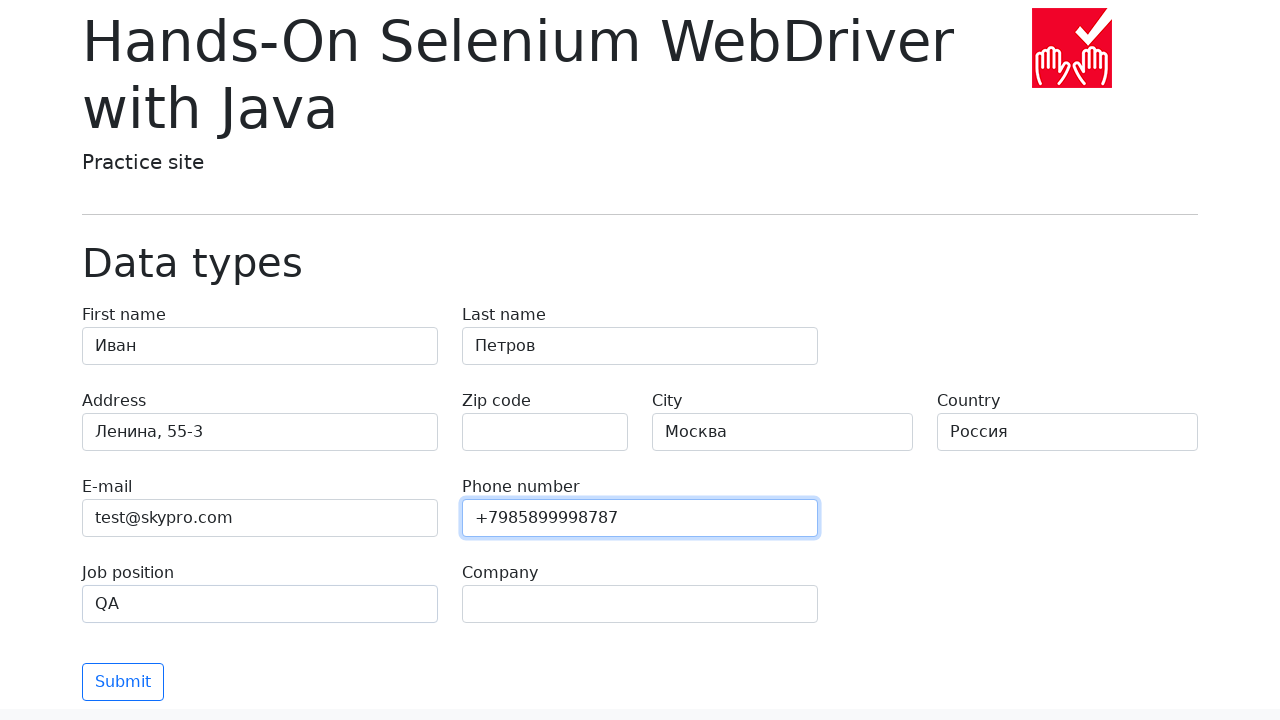

Filled company field with 'SkyPro' on input[name='company']
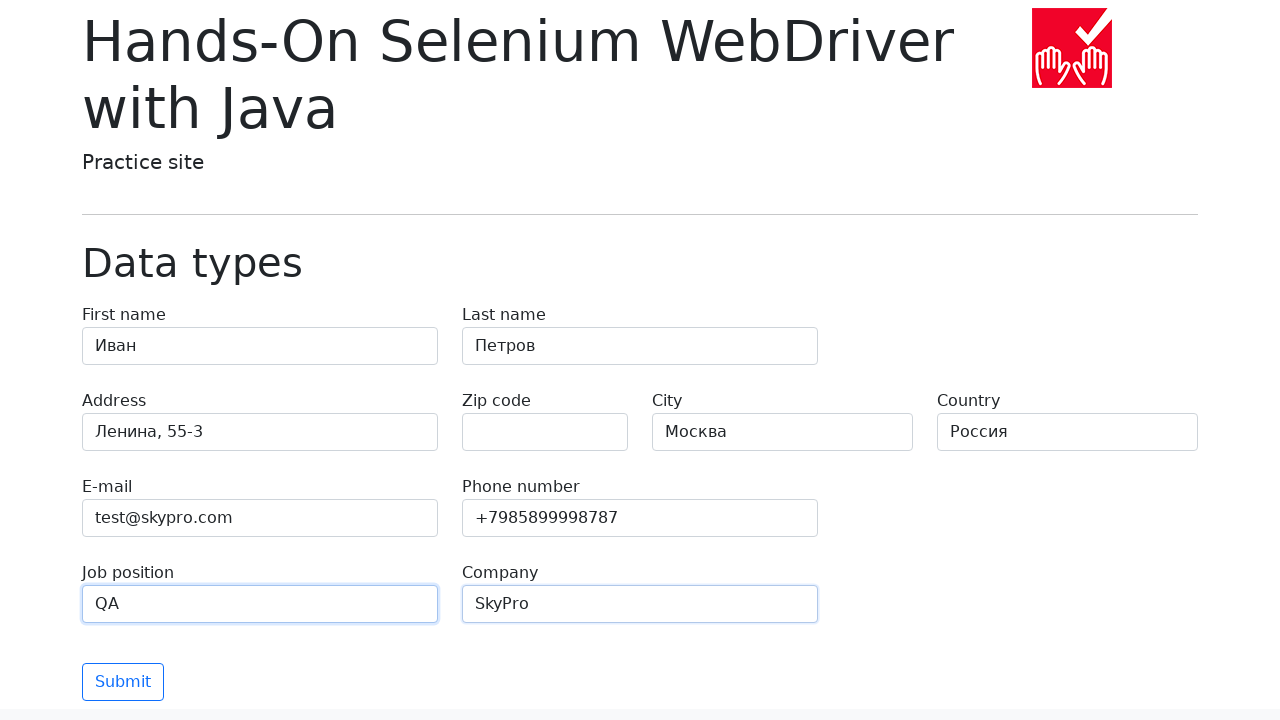

Scrolled submit button into view
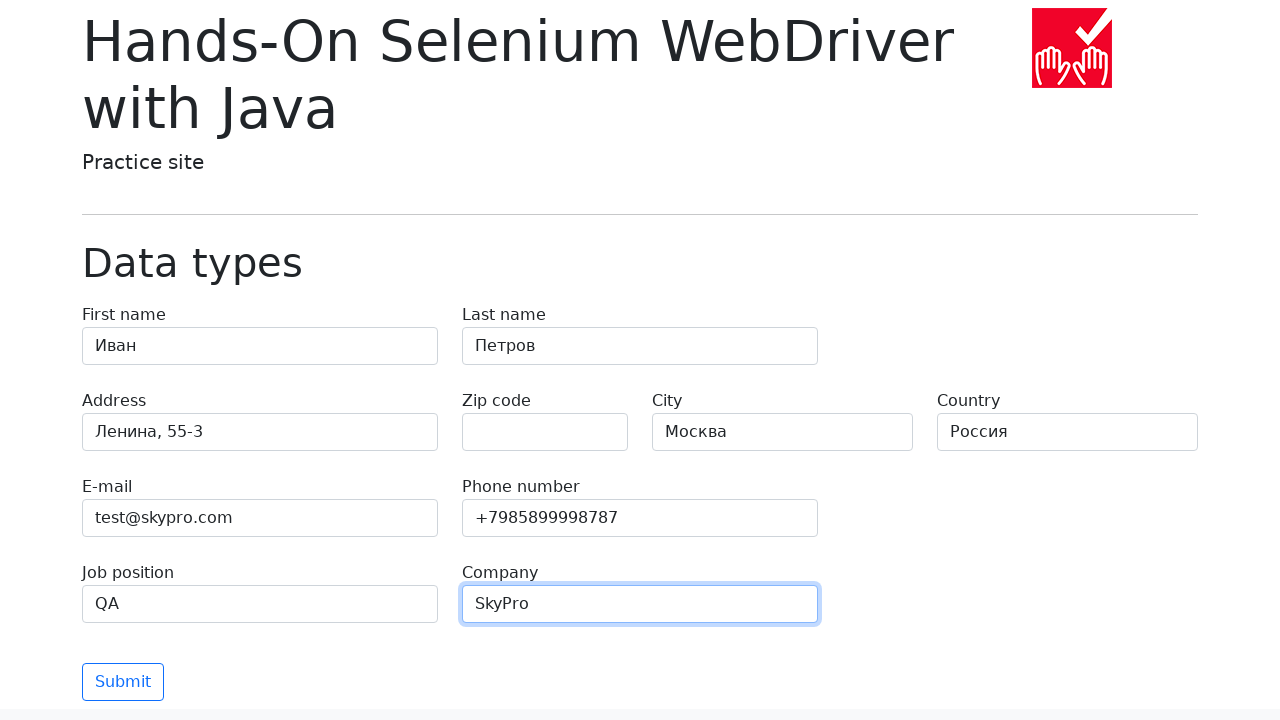

Clicked submit button to submit form at (123, 682) on body > main > div > form > div:nth-child(5) > div > button
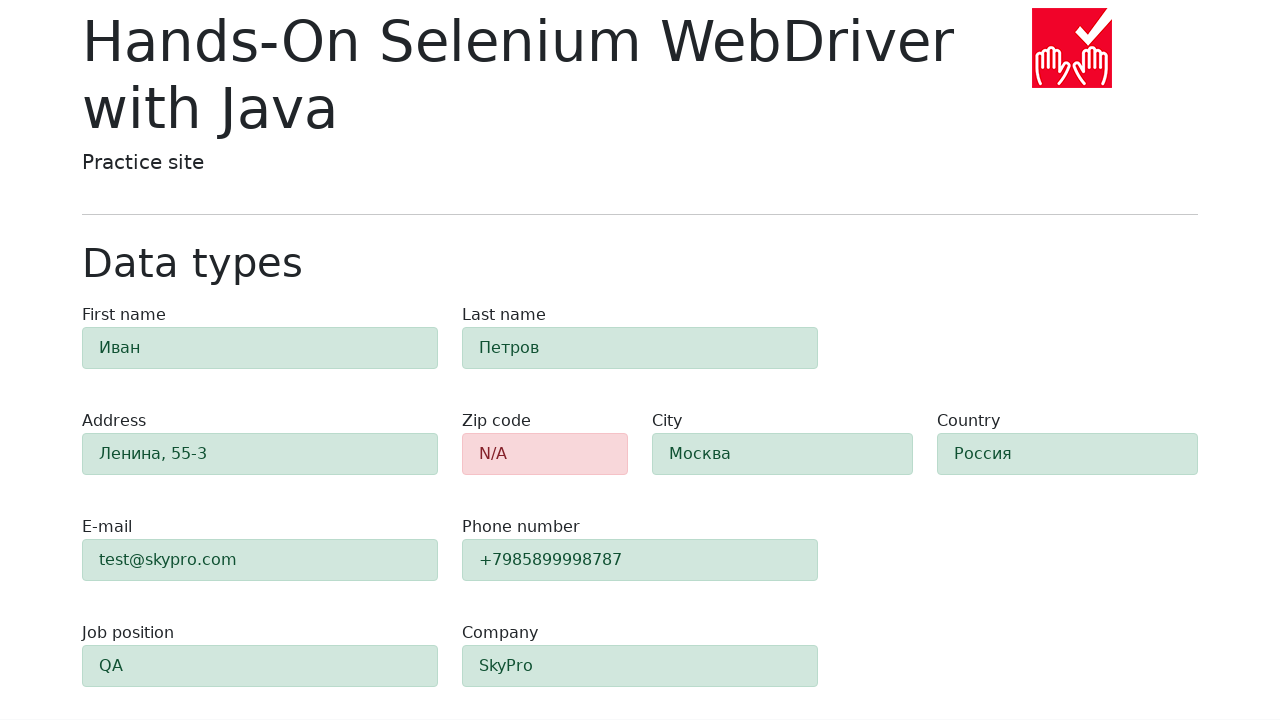

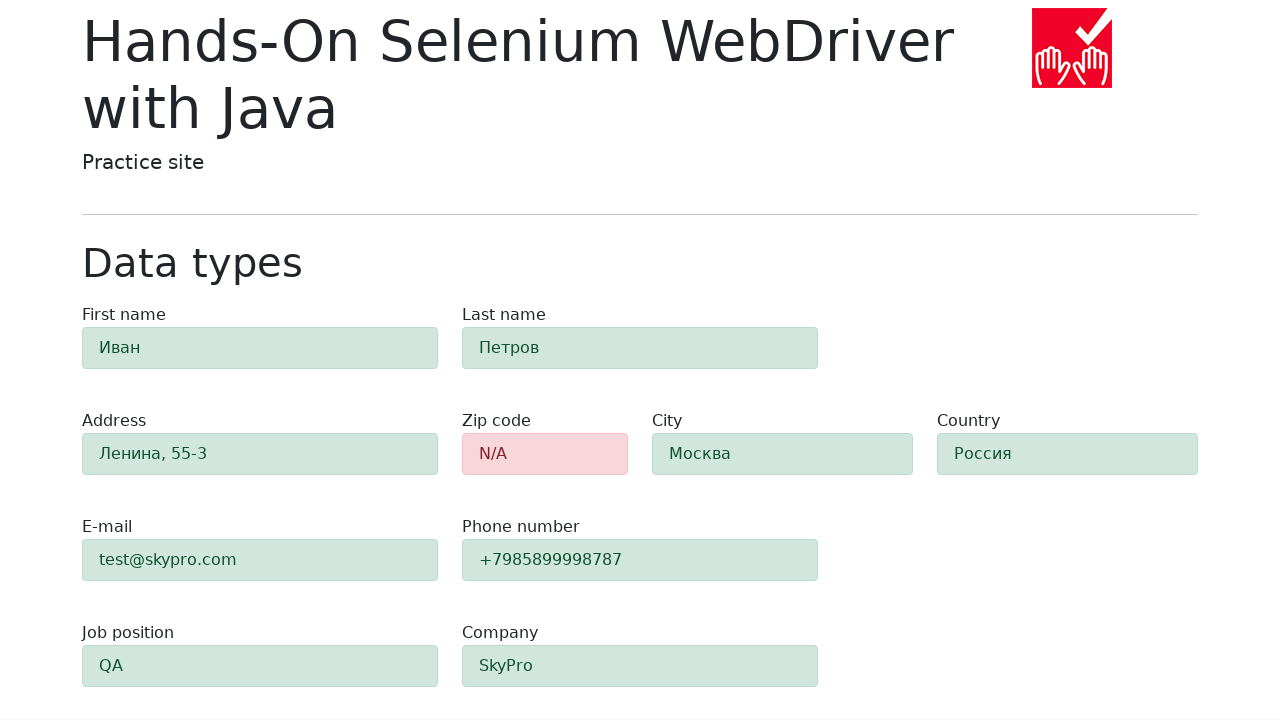